Tests A/B test opt-out by adding an opt-out cookie before visiting the A/B test page, then verifying the page shows the opt-out state.

Starting URL: http://the-internet.herokuapp.com

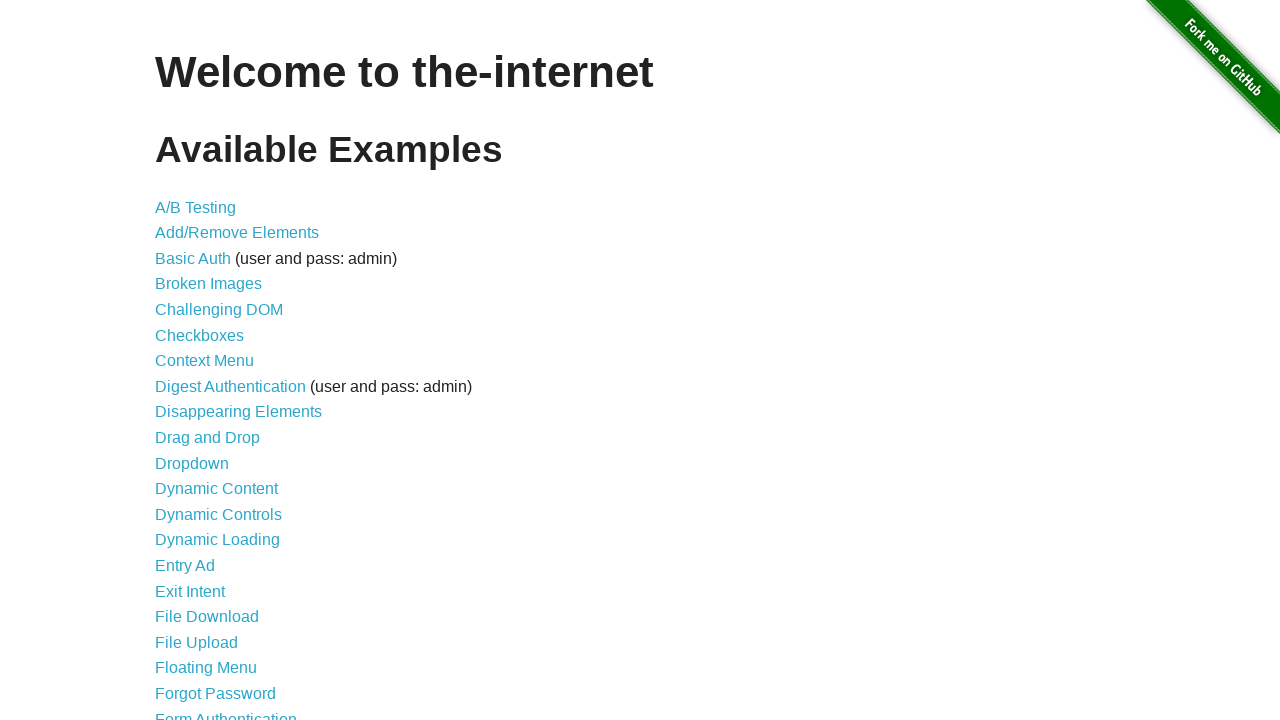

Added optimizelyOptOut cookie to the context
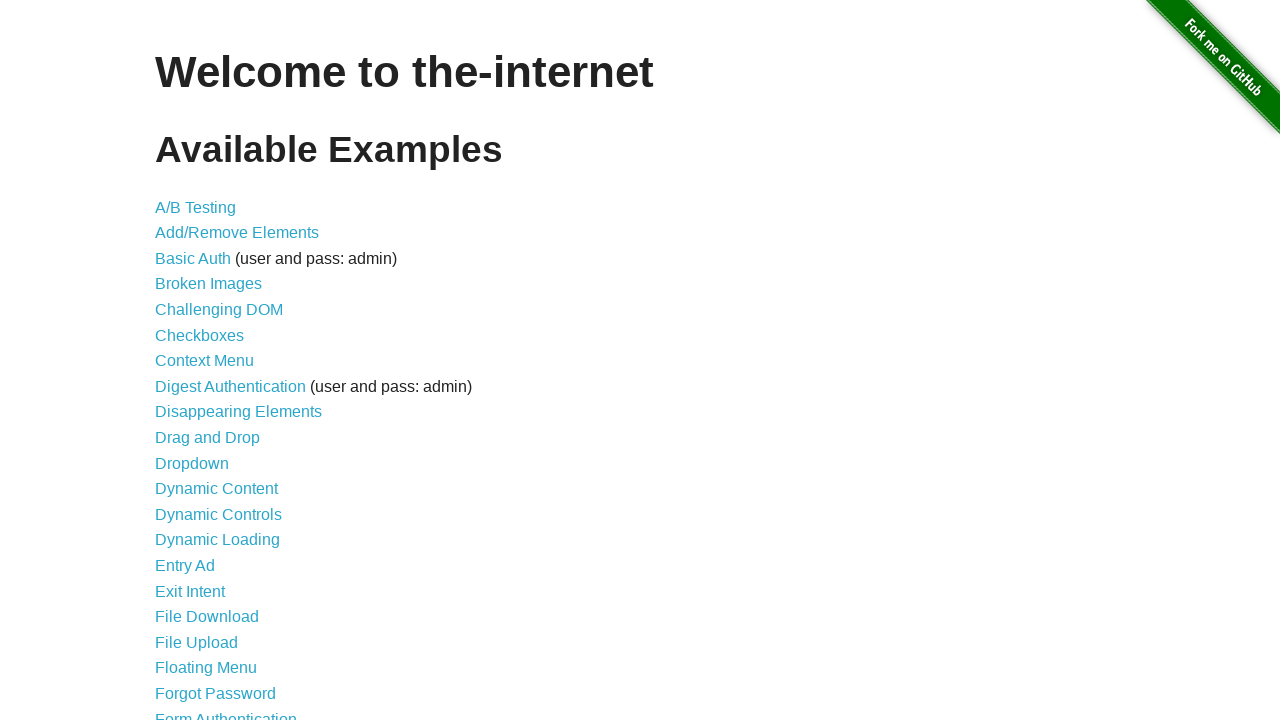

Navigated to A/B test page
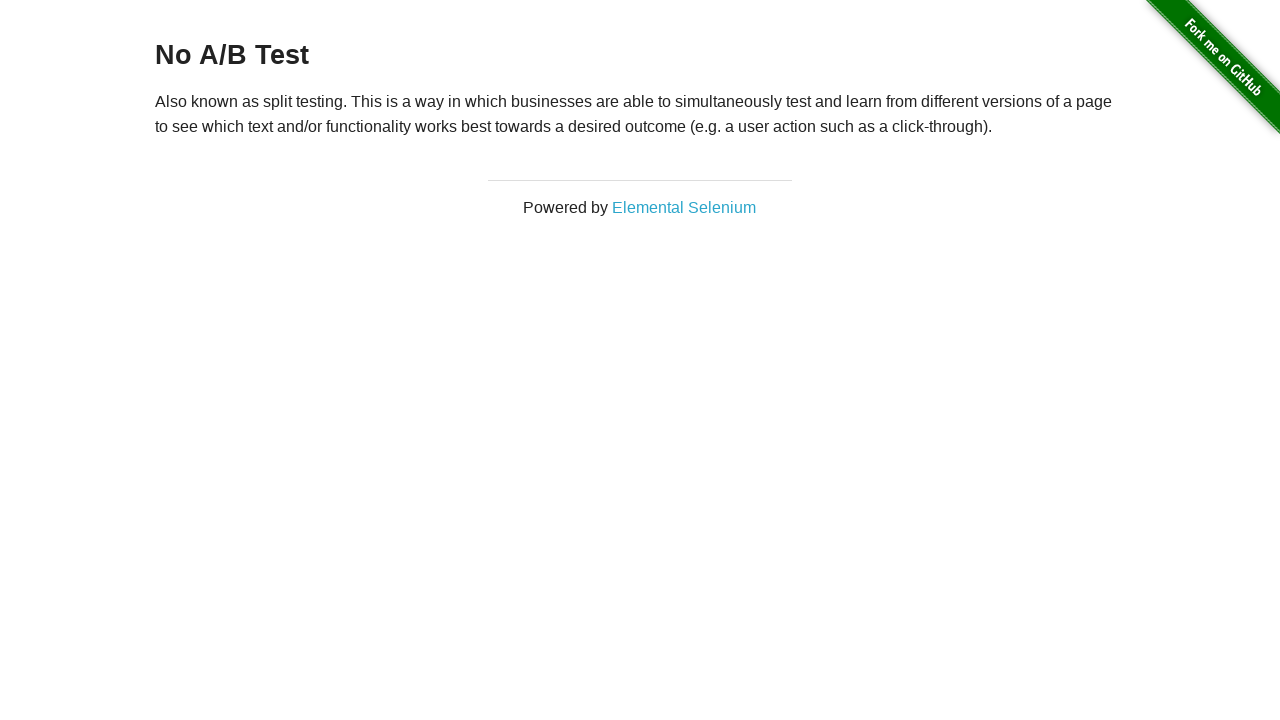

Waited for heading element to be visible
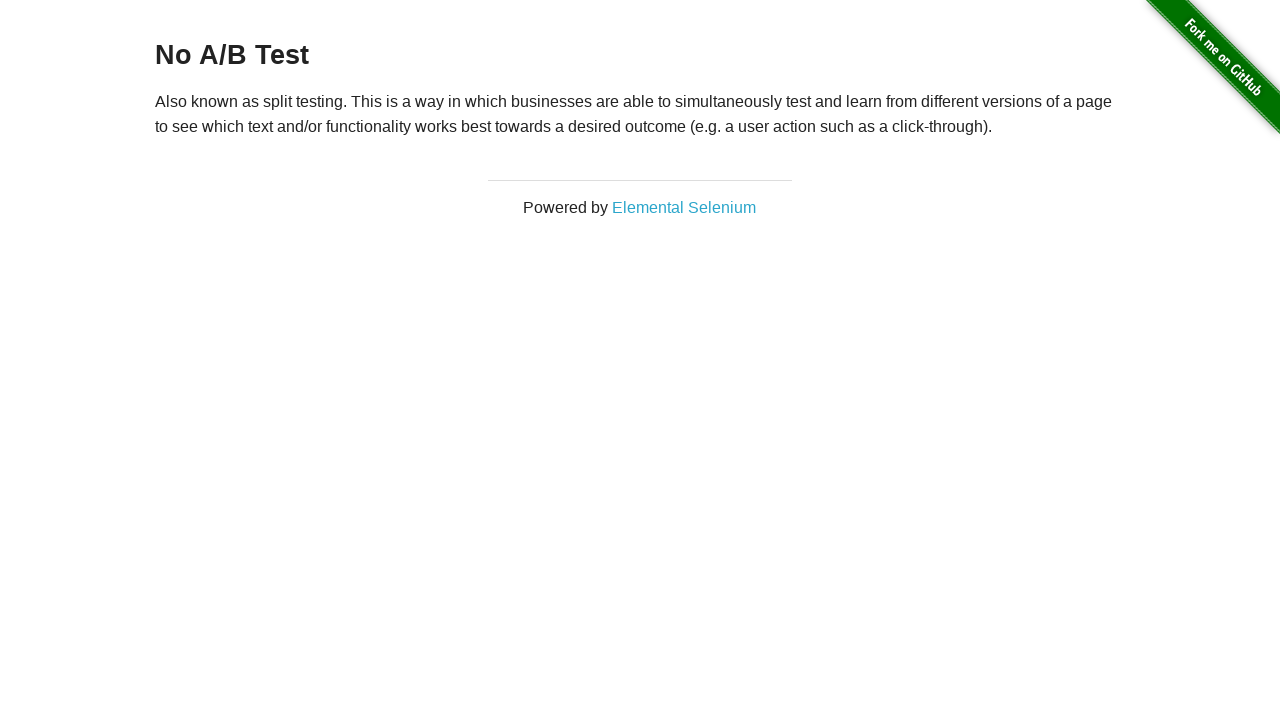

Retrieved heading text: 'No A/B Test'
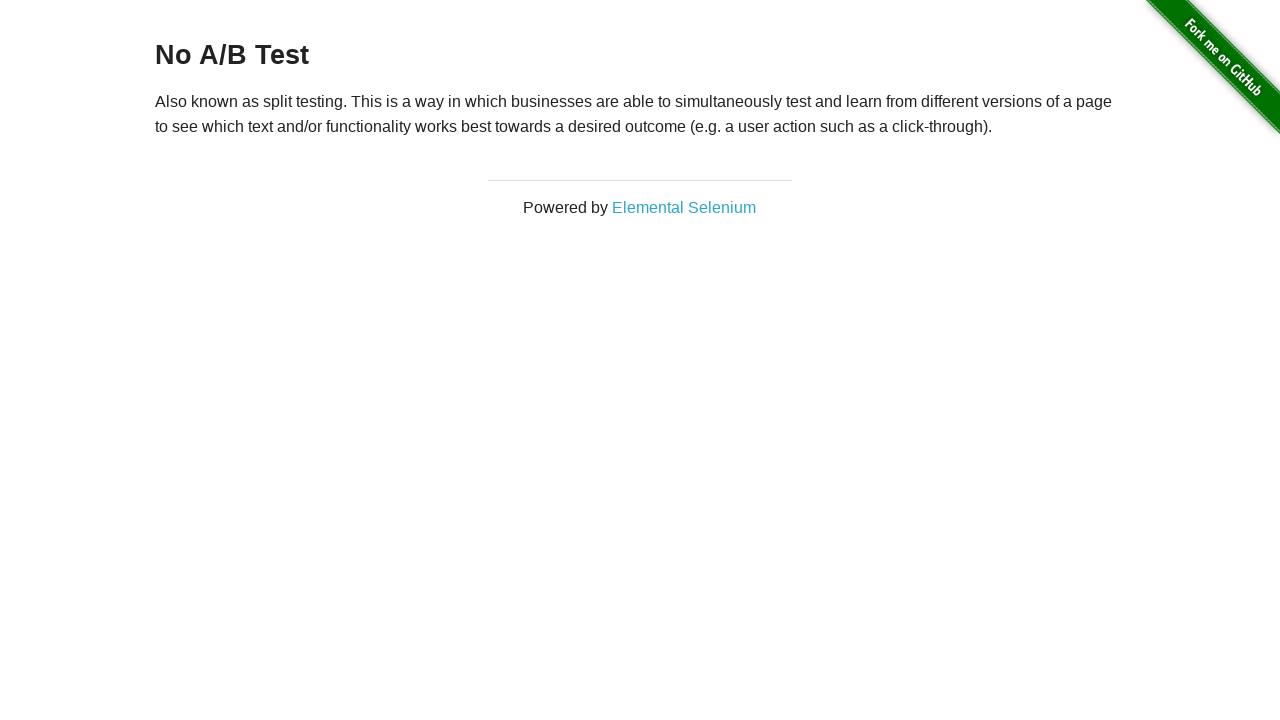

Verified heading displays 'No A/B Test' - opt-out cookie is working
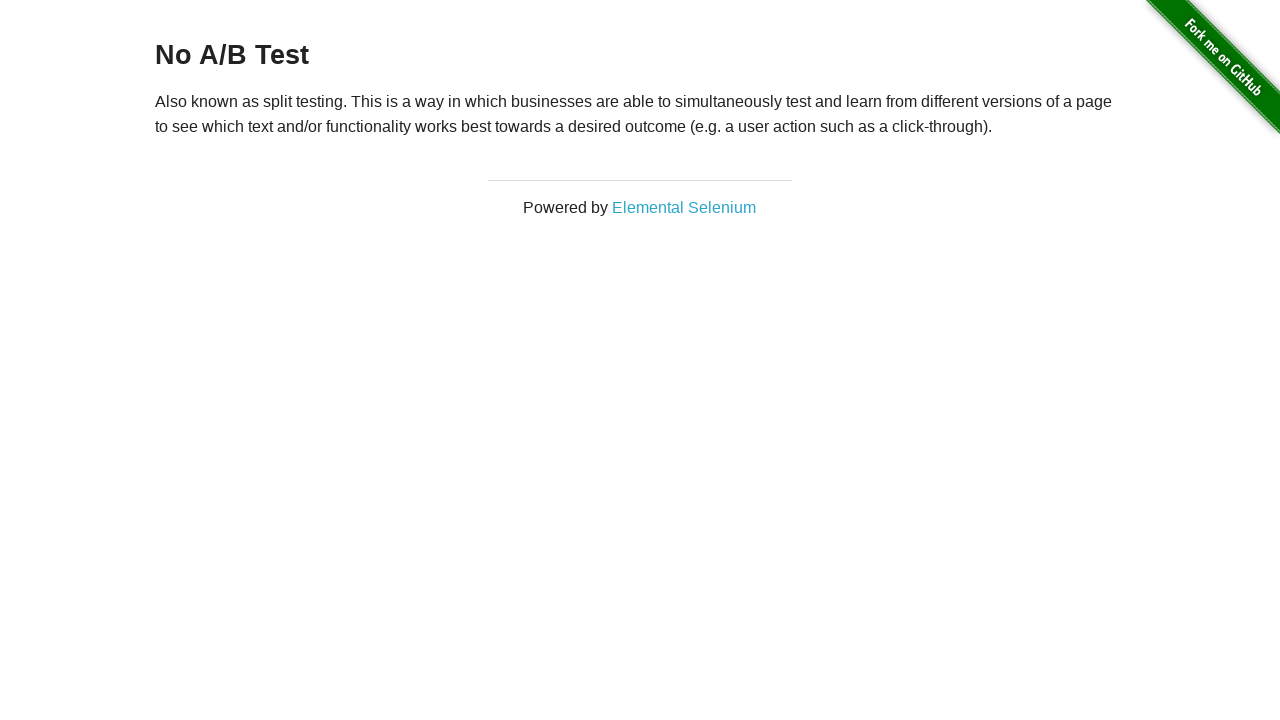

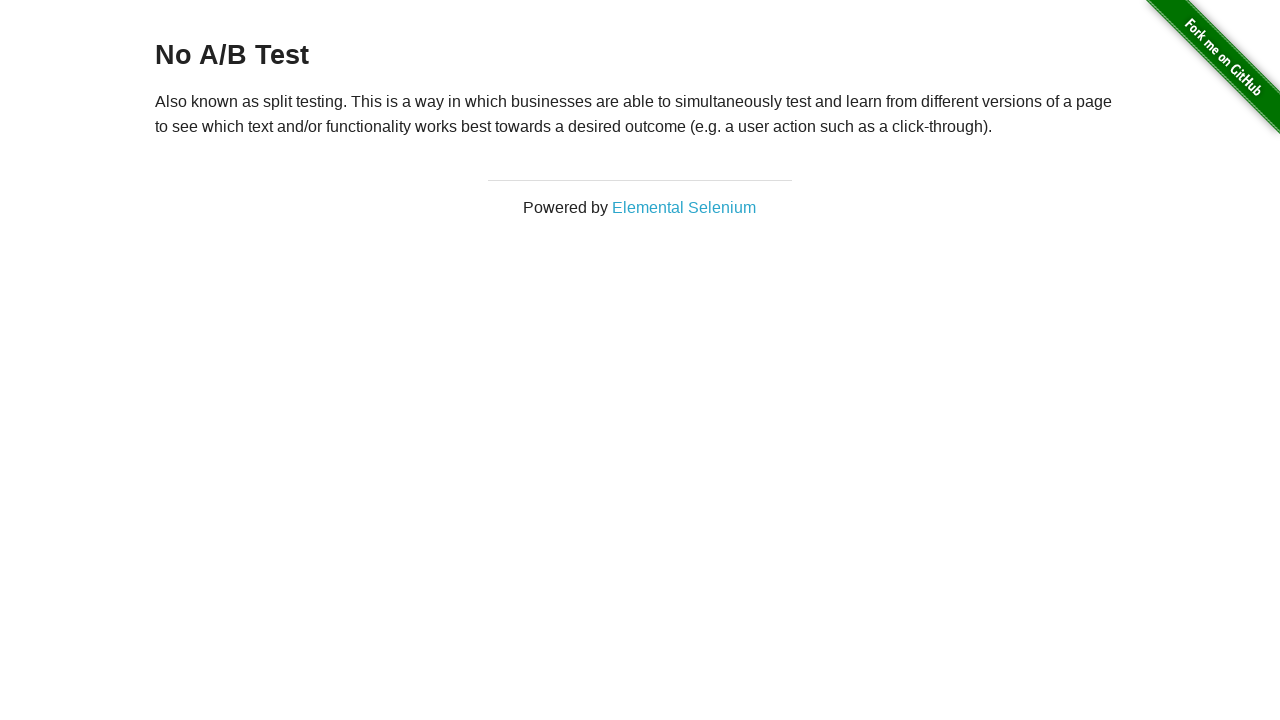